Tests that Clear completed button is hidden when no completed items exist

Starting URL: https://demo.playwright.dev/todomvc

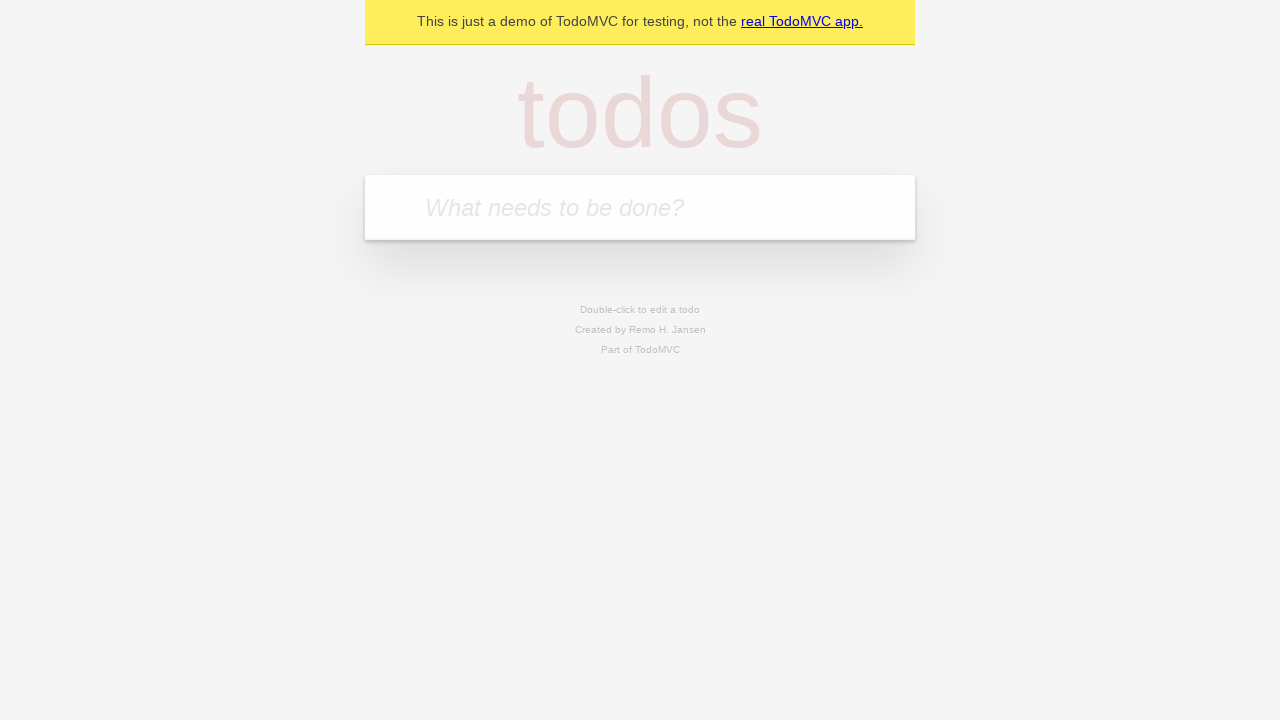

Filled first todo input with 'buy some cheese' on internal:attr=[placeholder="What needs to be done?"i]
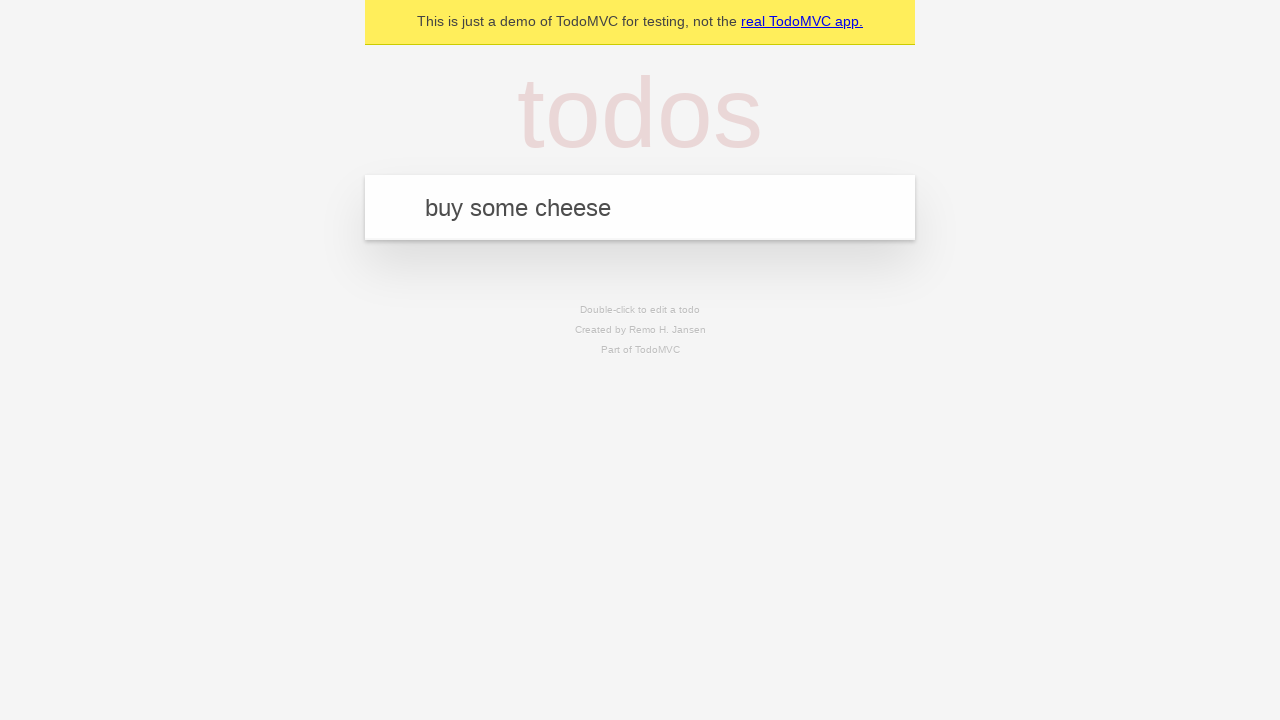

Pressed Enter to add first todo on internal:attr=[placeholder="What needs to be done?"i]
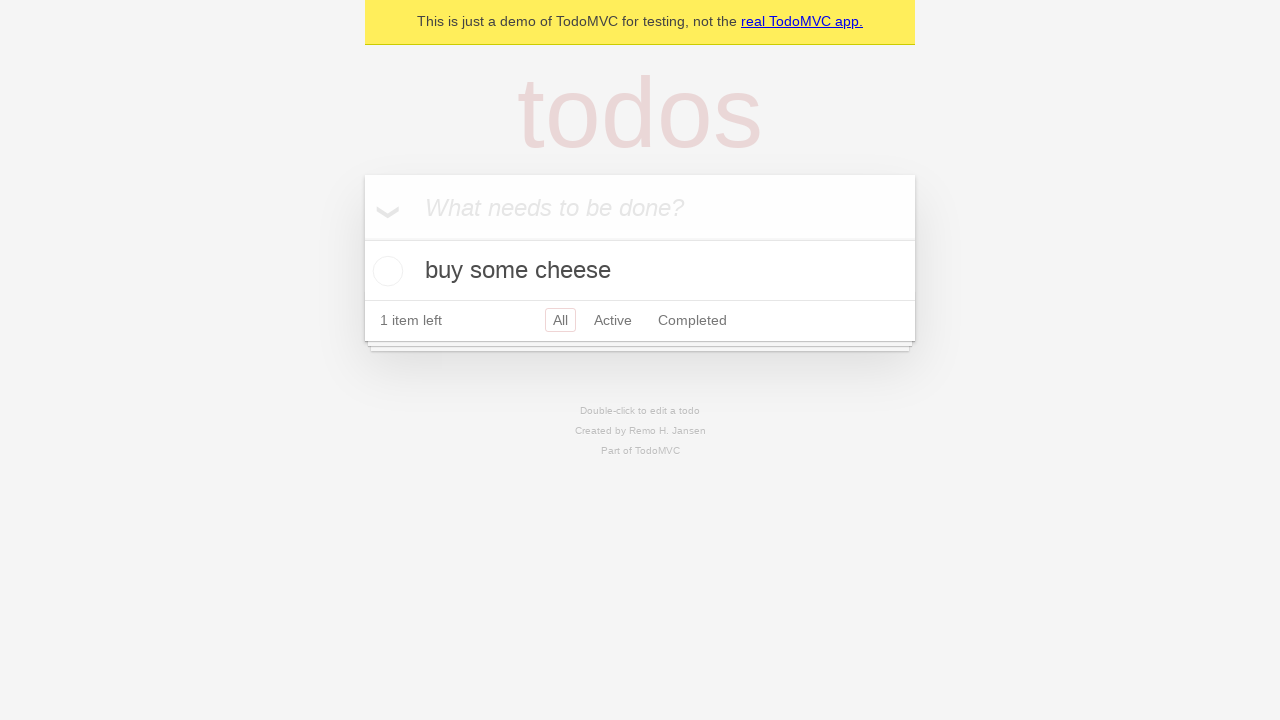

Filled second todo input with 'feed the cat' on internal:attr=[placeholder="What needs to be done?"i]
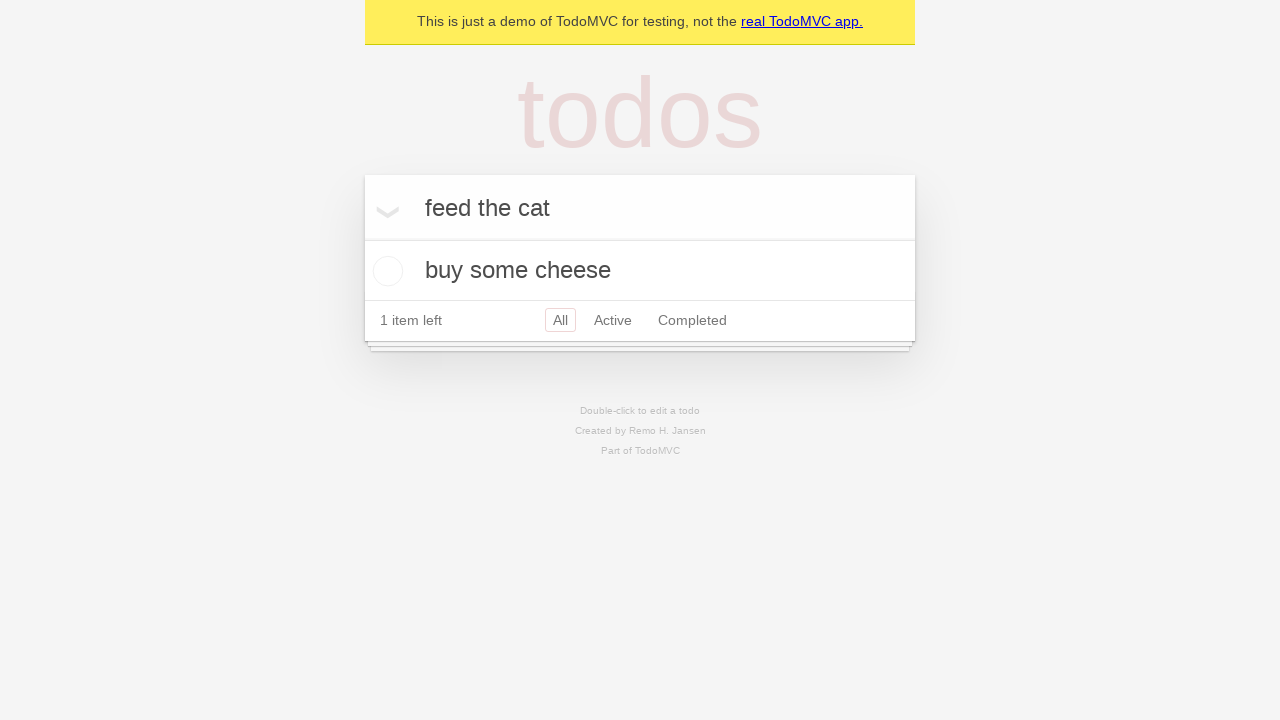

Pressed Enter to add second todo on internal:attr=[placeholder="What needs to be done?"i]
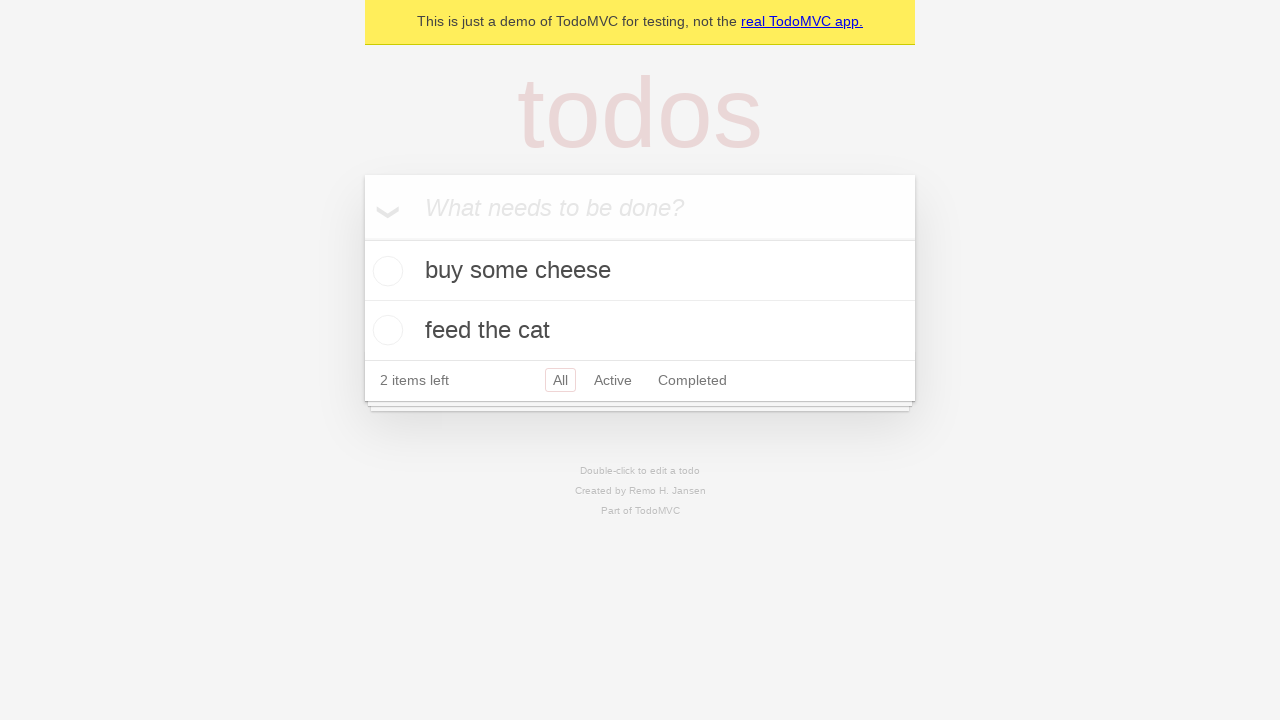

Filled third todo input with 'book a doctors appointment' on internal:attr=[placeholder="What needs to be done?"i]
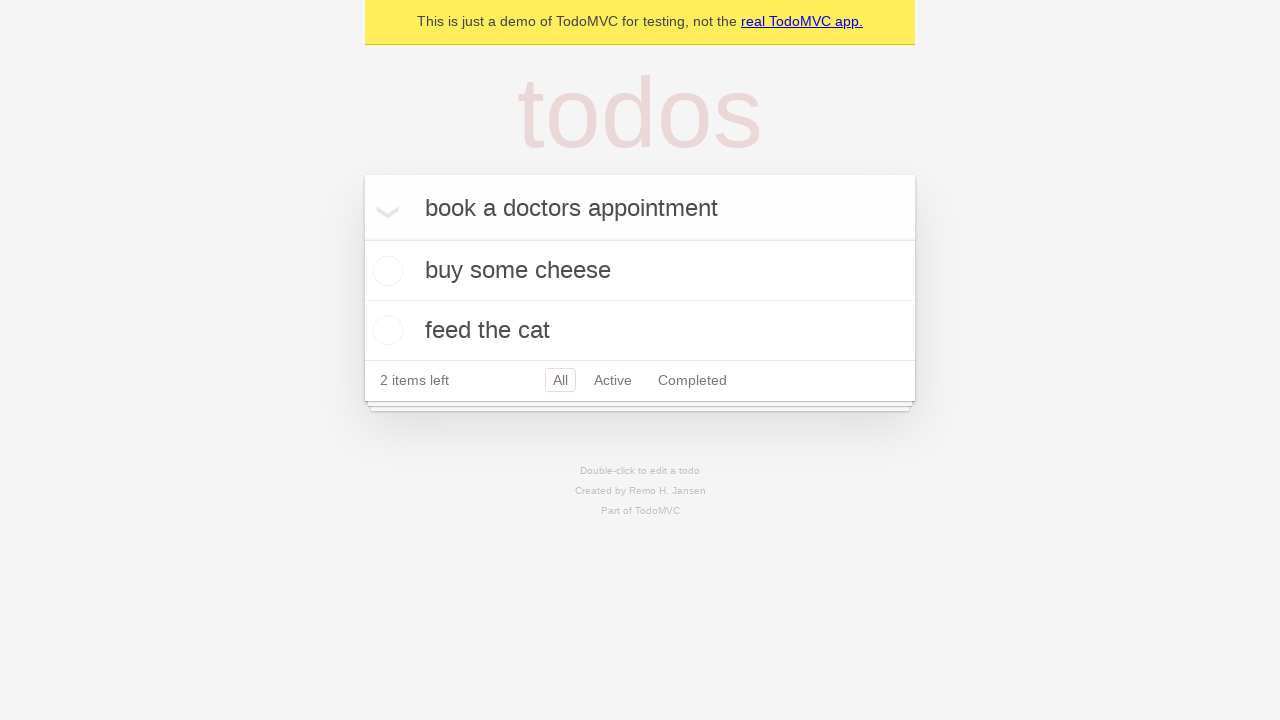

Pressed Enter to add third todo on internal:attr=[placeholder="What needs to be done?"i]
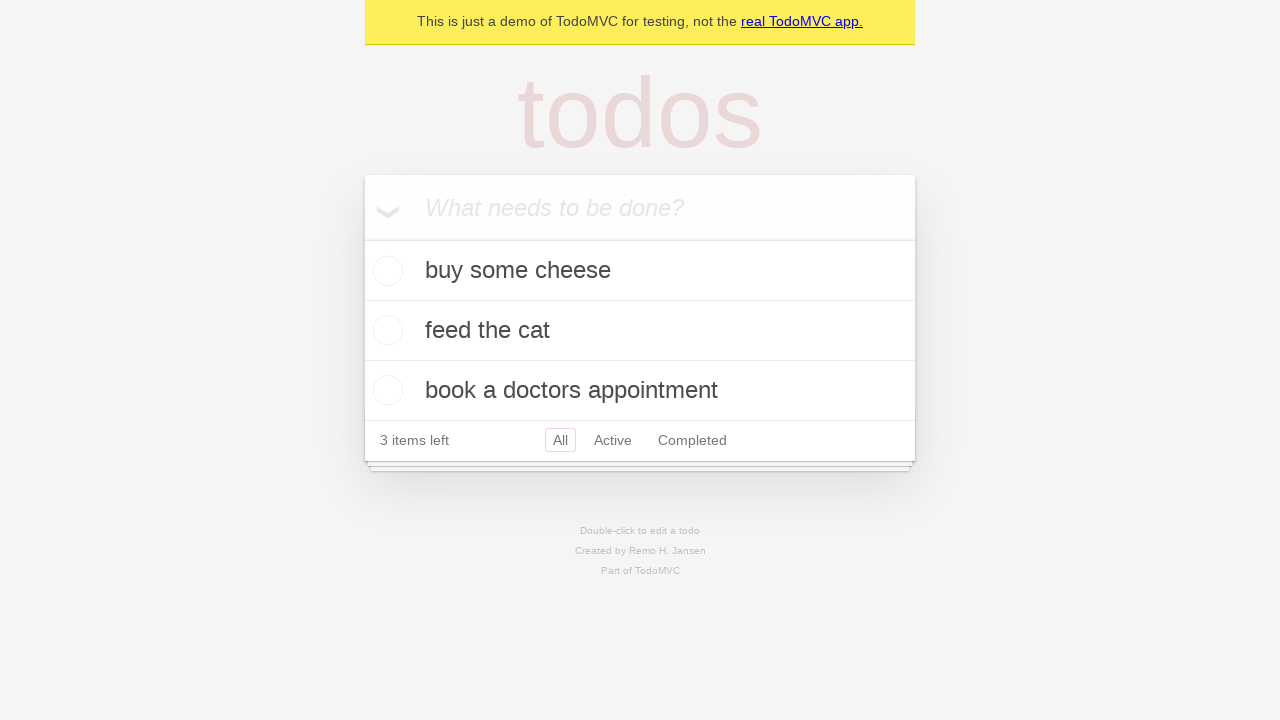

Waited for todo items to load
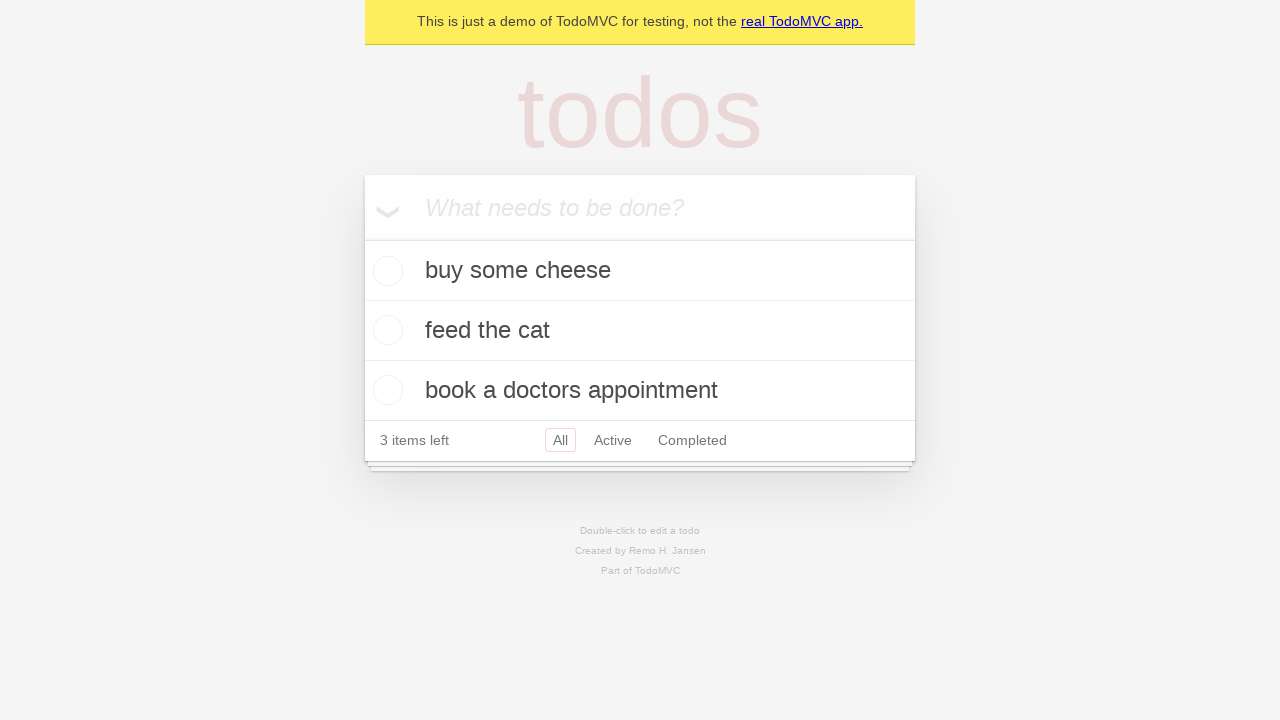

Checked the first todo item as completed at (385, 271) on .todo-list li .toggle >> nth=0
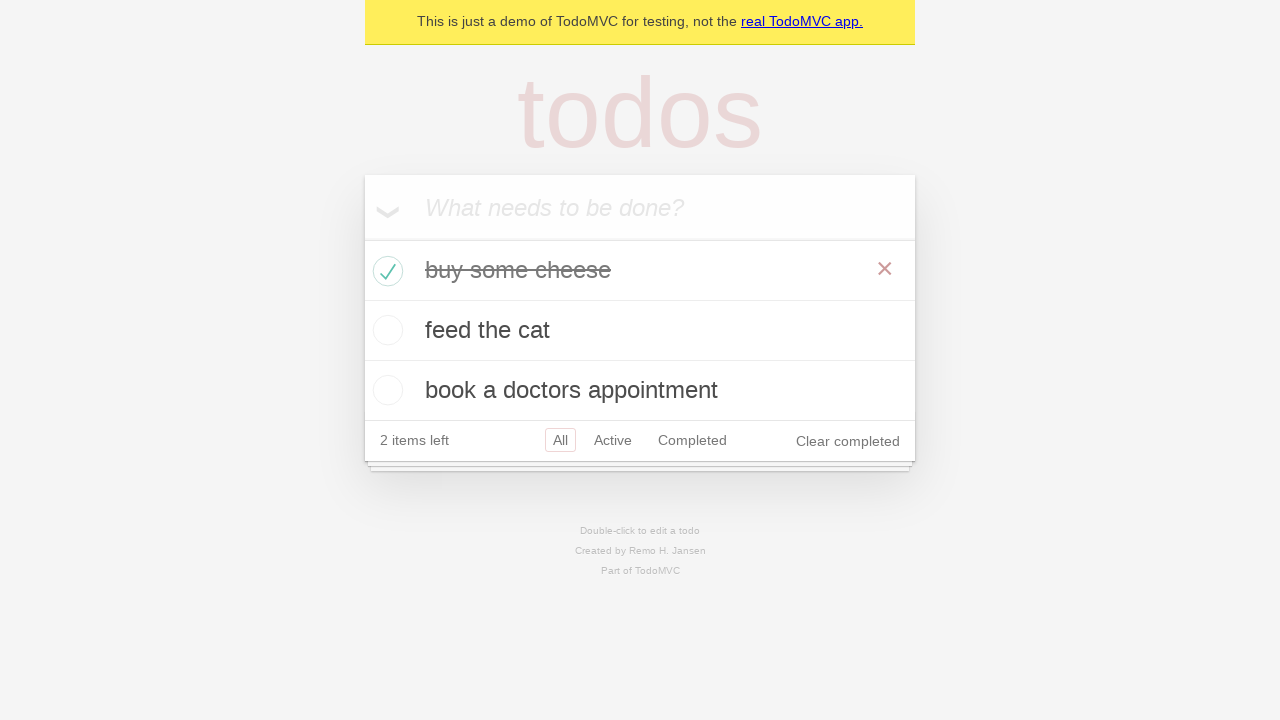

Clicked the 'Clear completed' button at (848, 441) on internal:role=button[name="Clear completed"i]
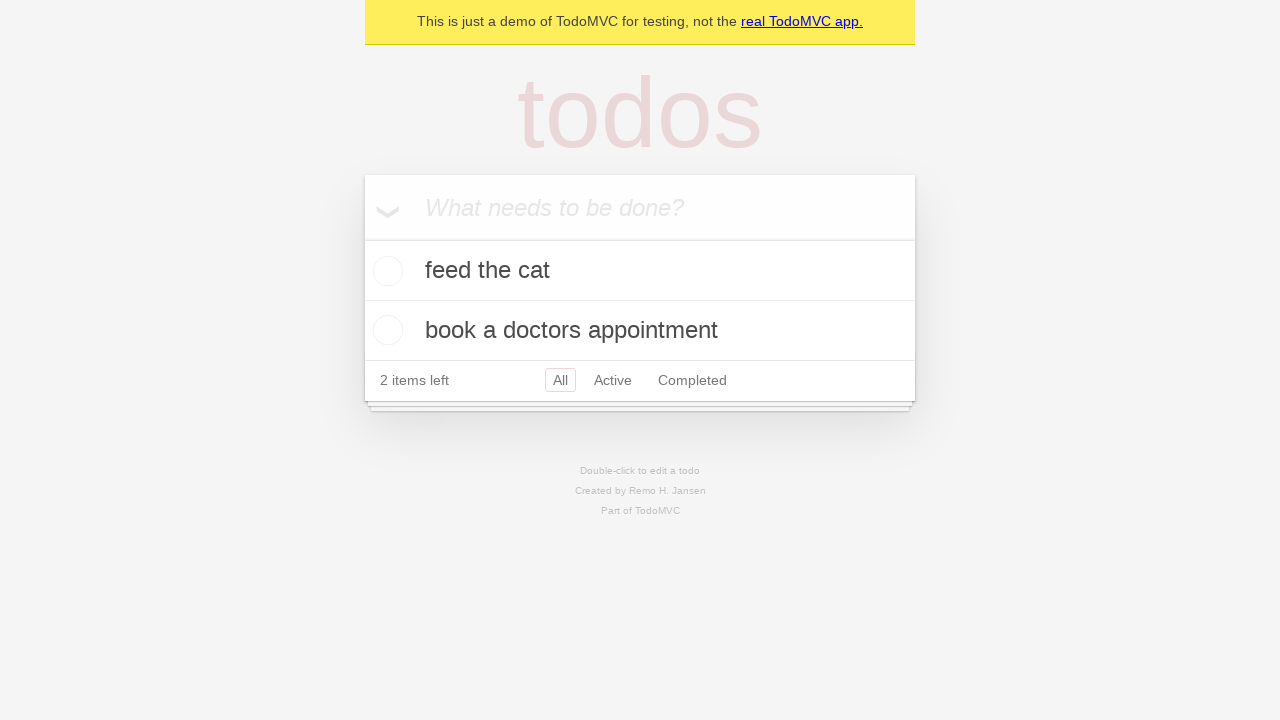

Verified that 'Clear completed' button is now hidden
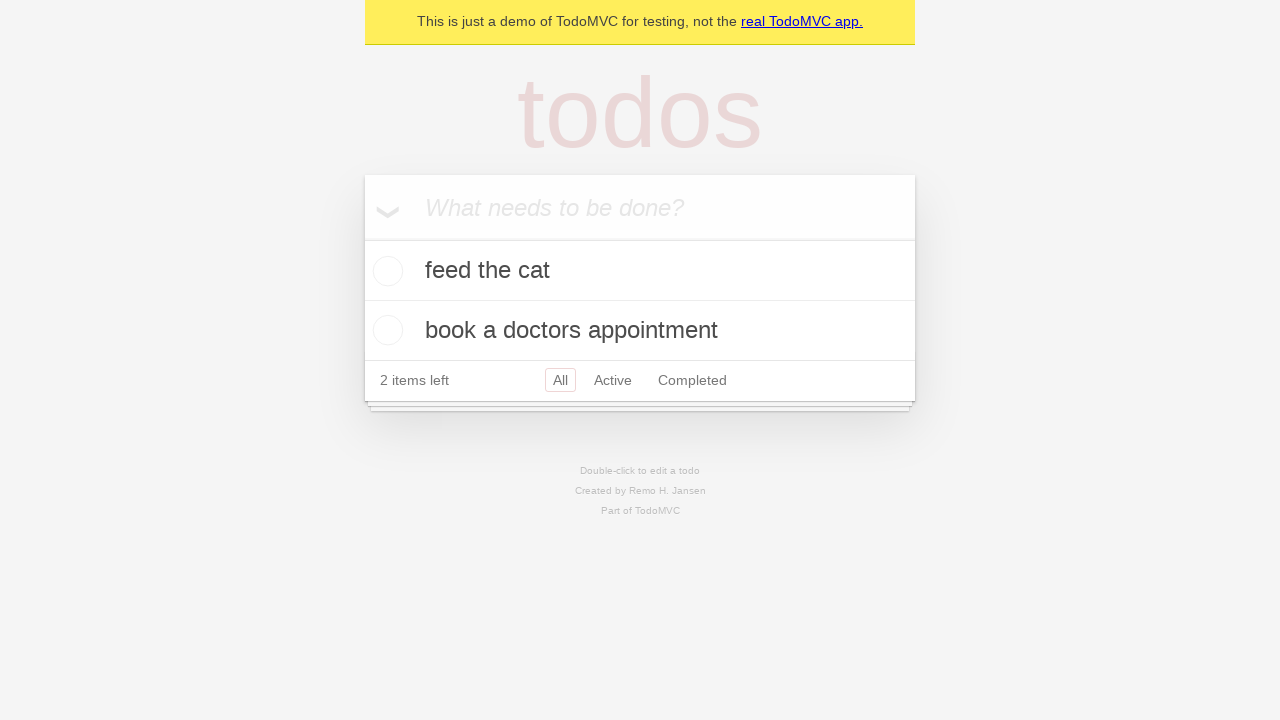

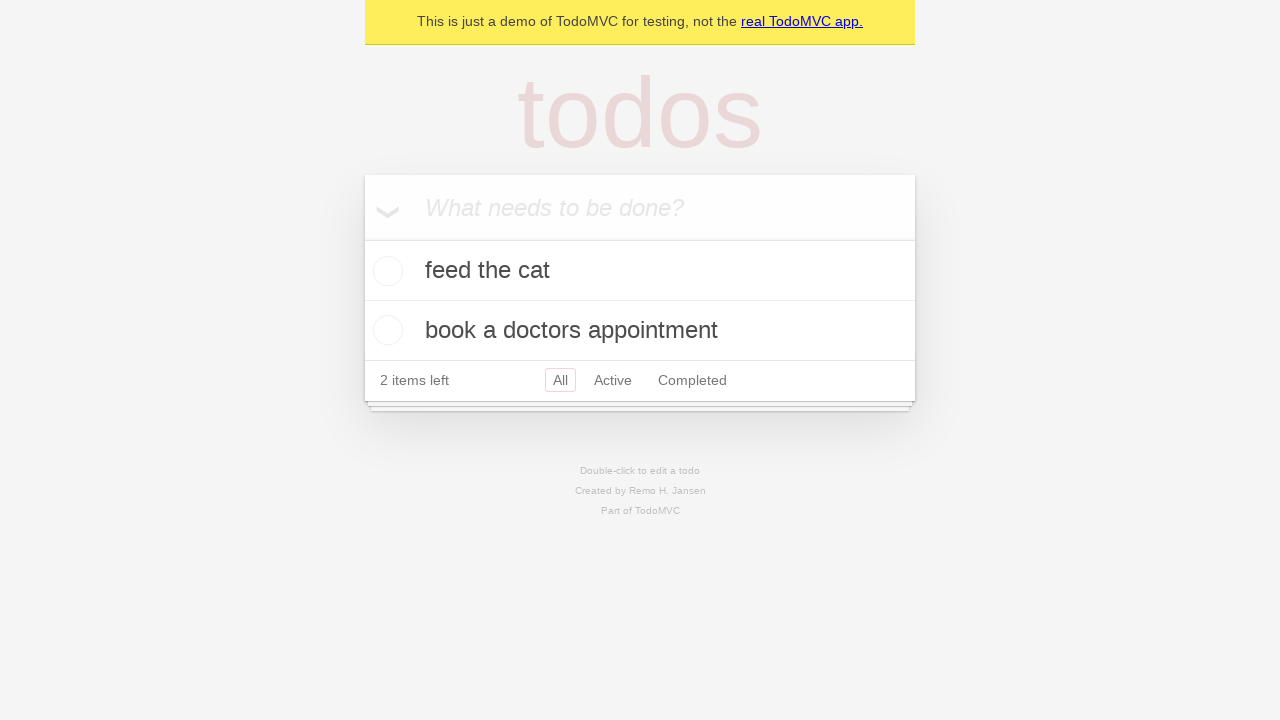